Tests web table functionality by locating and reading text from a specific cell in a course table.

Starting URL: https://rahulshettyacademy.com/AutomationPractice/#

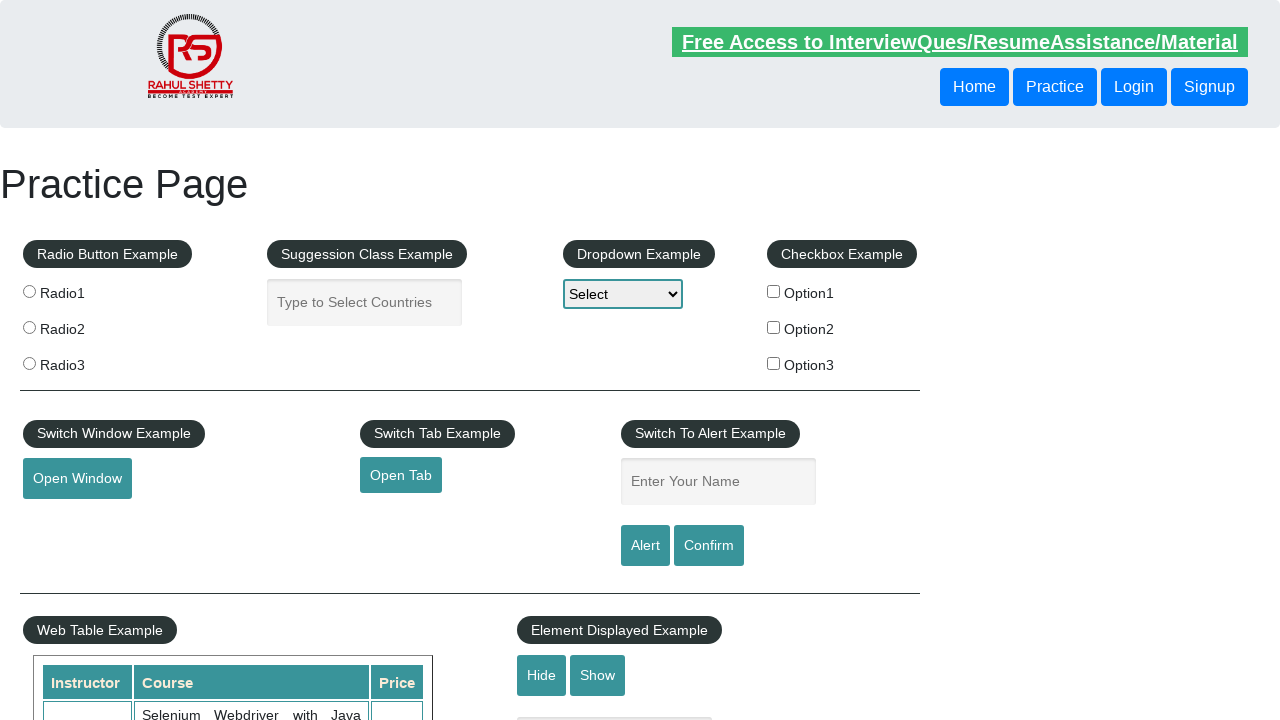

Waited for courses table to be visible
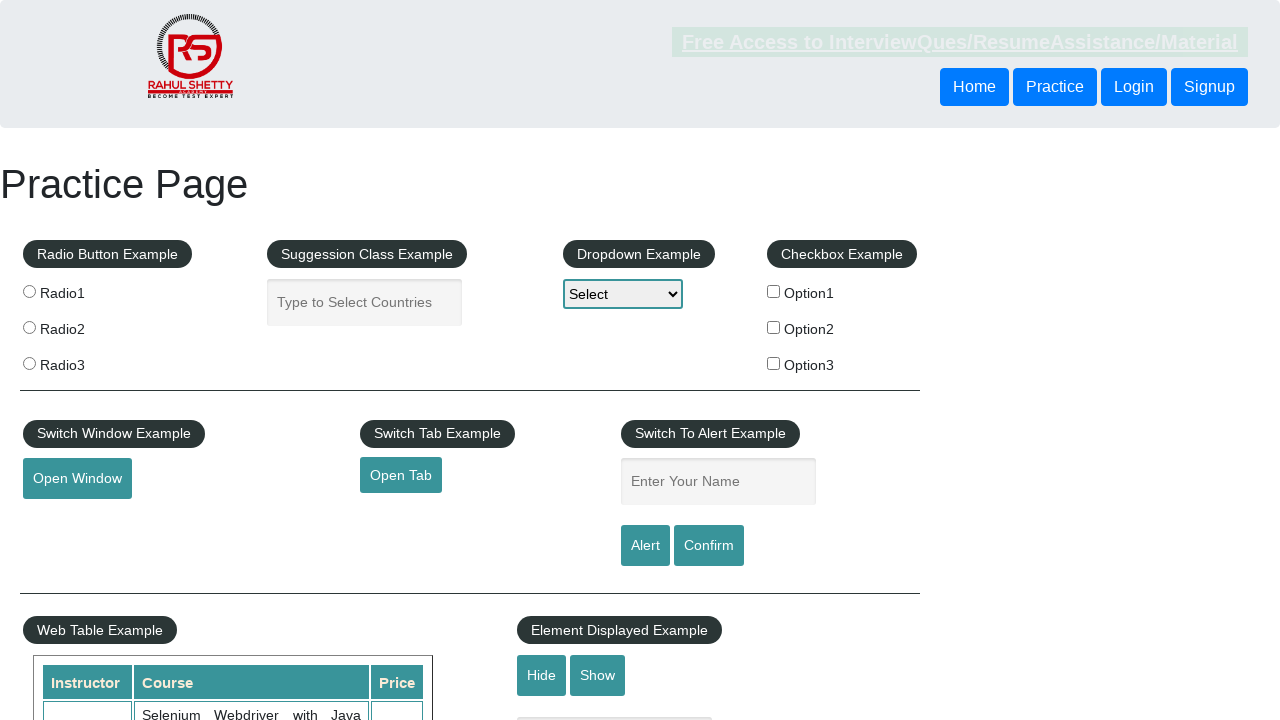

Retrieved text from table cell at row 9, column 2
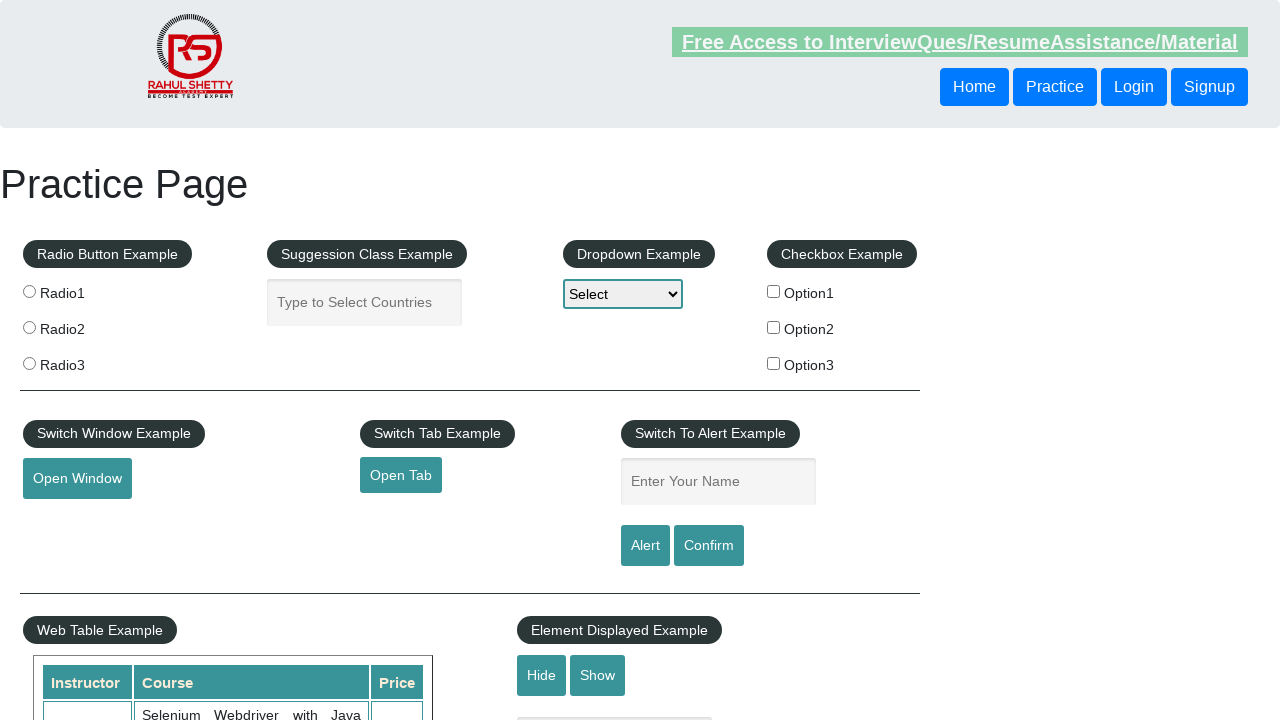

Printed cell text: Master Selenium Automation in simple Python Language
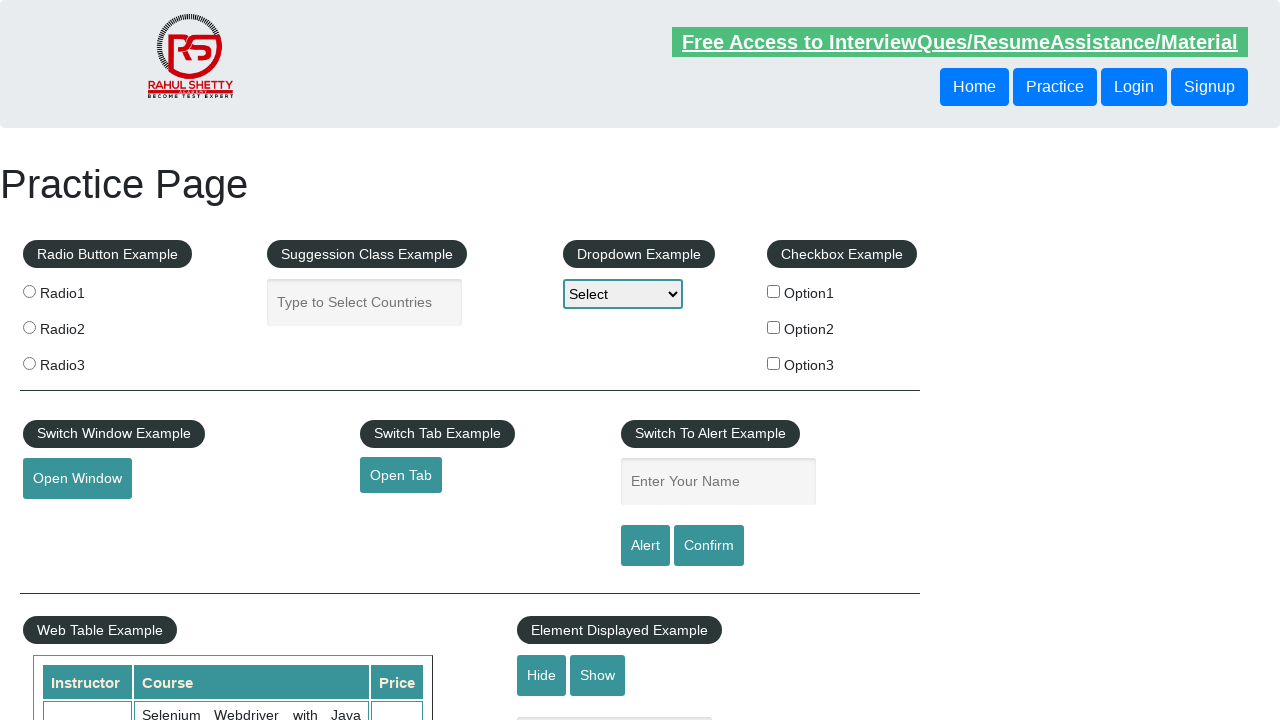

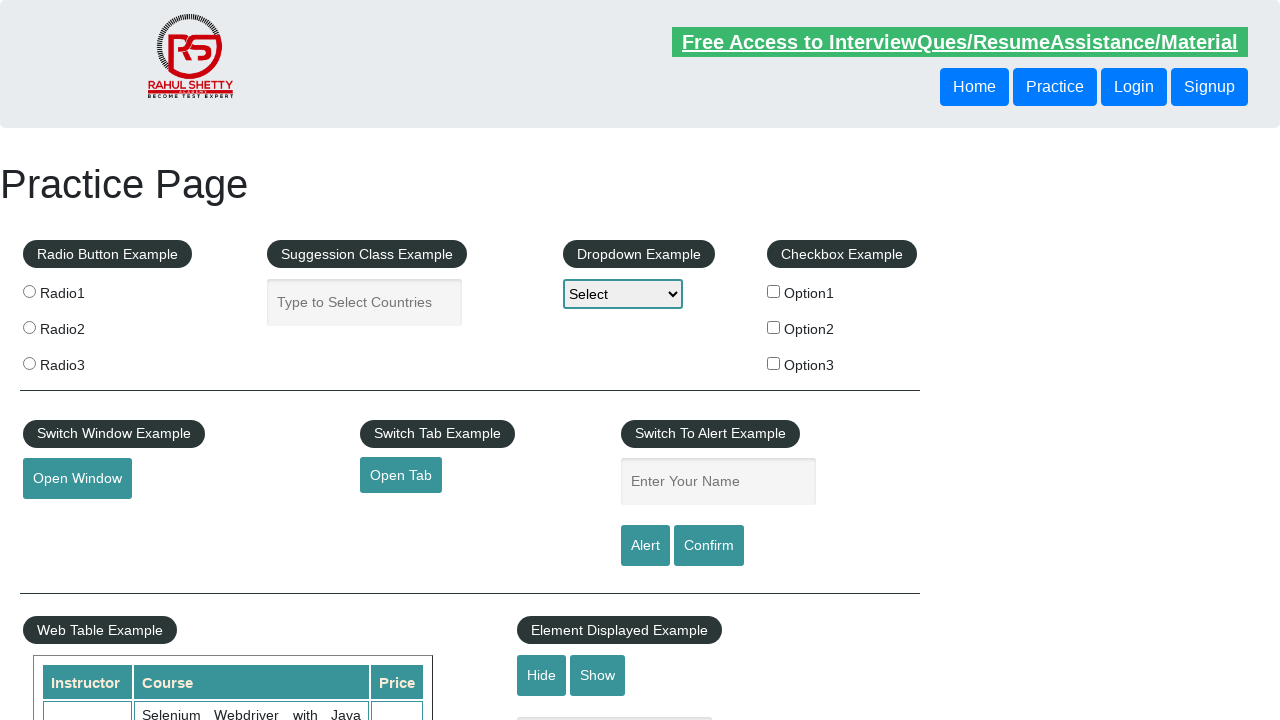